Tests a text box form by filling in full name, email, current address, and permanent address fields, then submits and verifies the output displays the entered data correctly.

Starting URL: https://demoqa.com/text-box

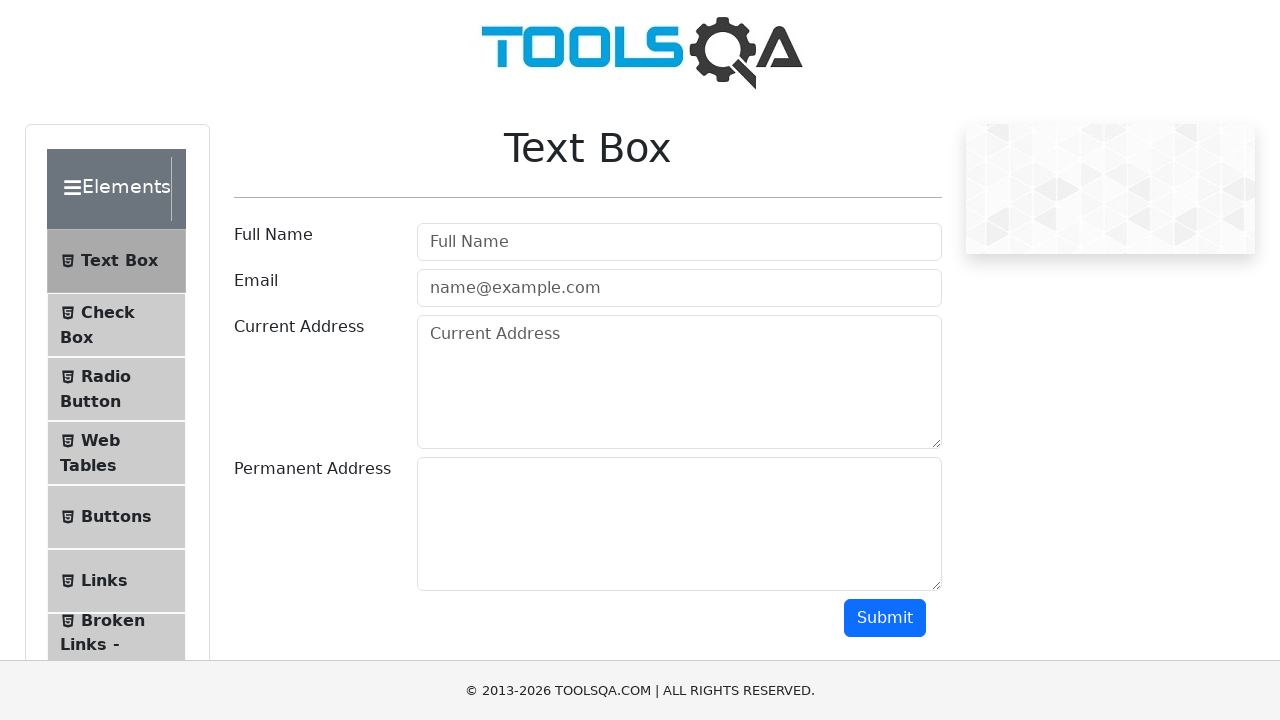

Filled full name field with 'Test Playwright' on #userName
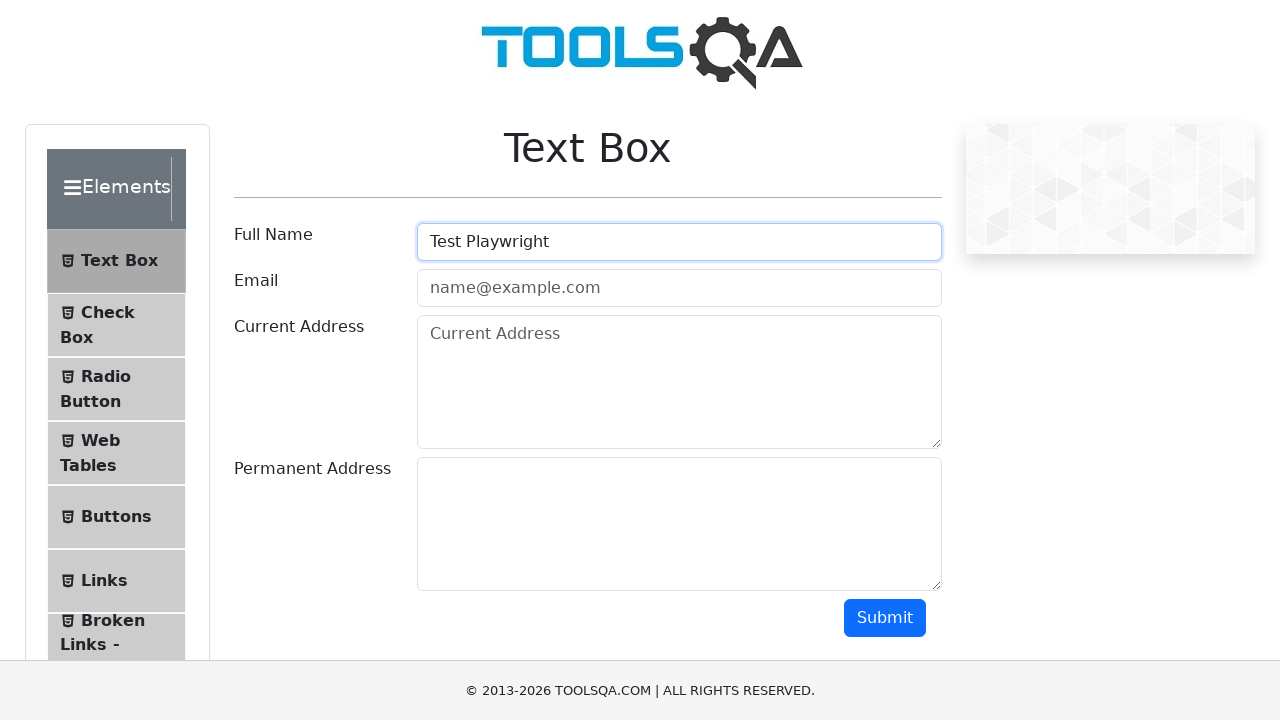

Filled email field with 'letmetest@tools.com' on #userEmail
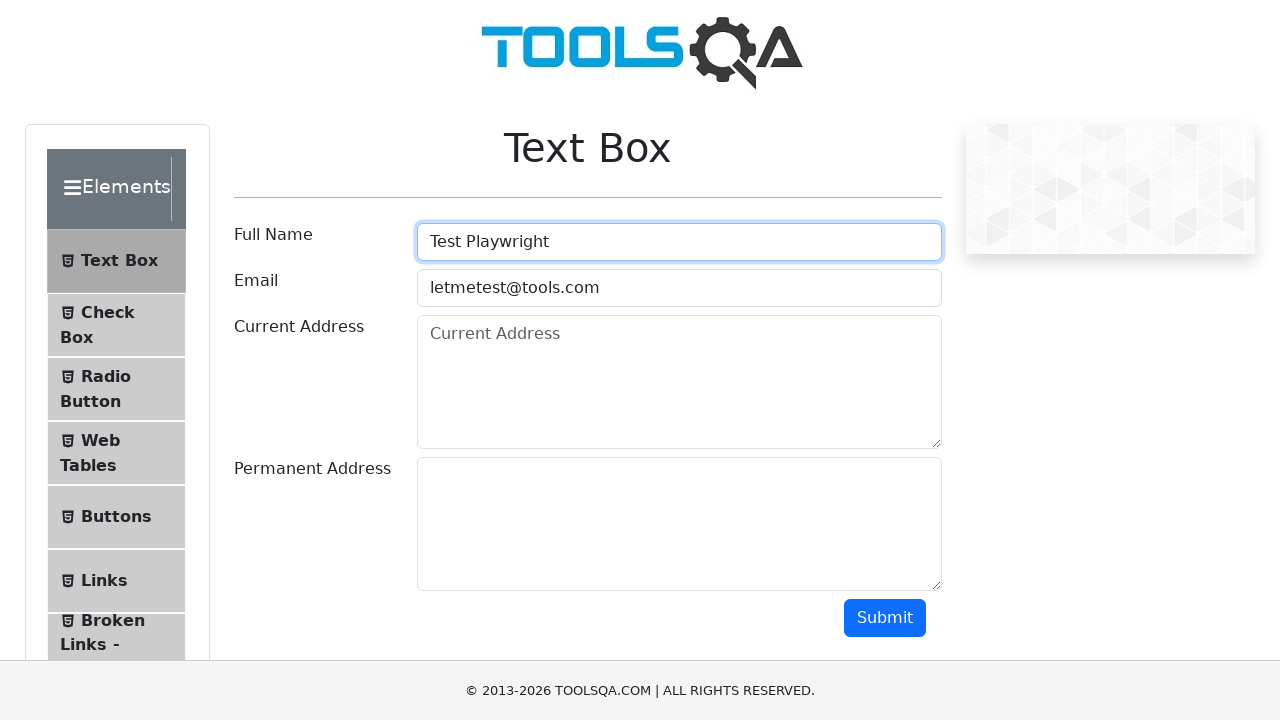

Typed 'here' in current address field on #currentAddress
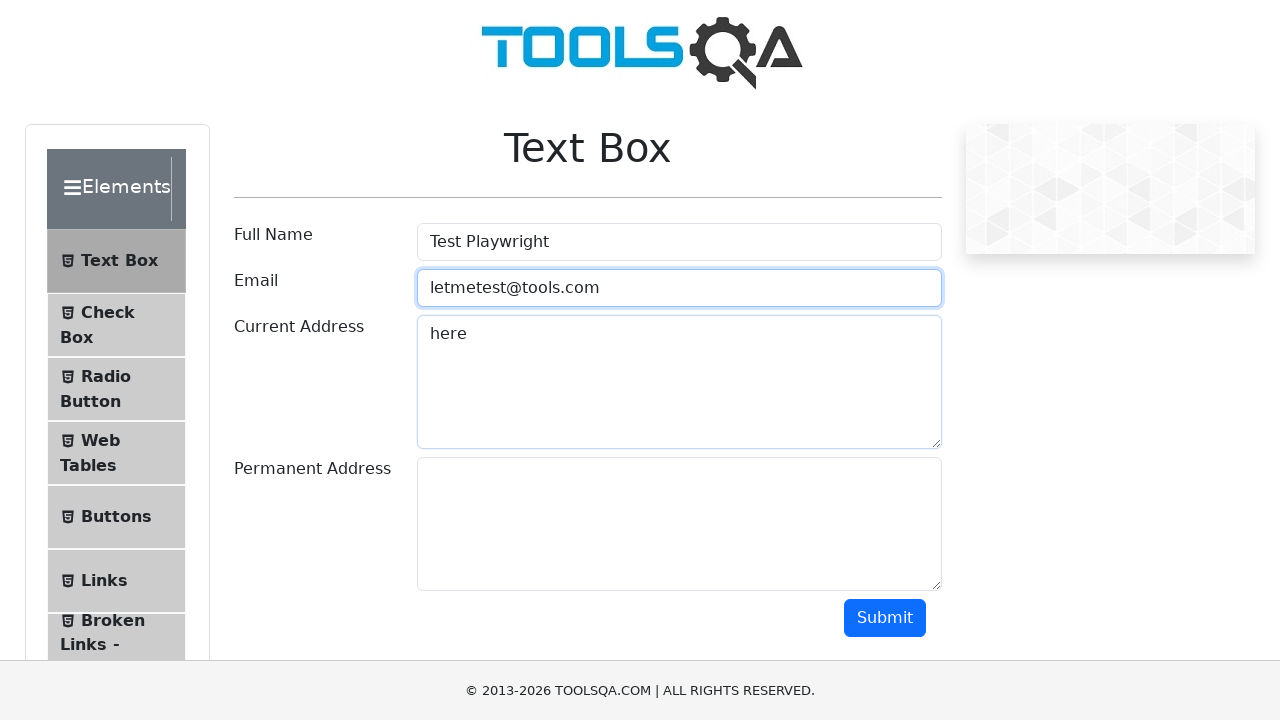

Filled permanent address field with 'there' on #permanentAddress
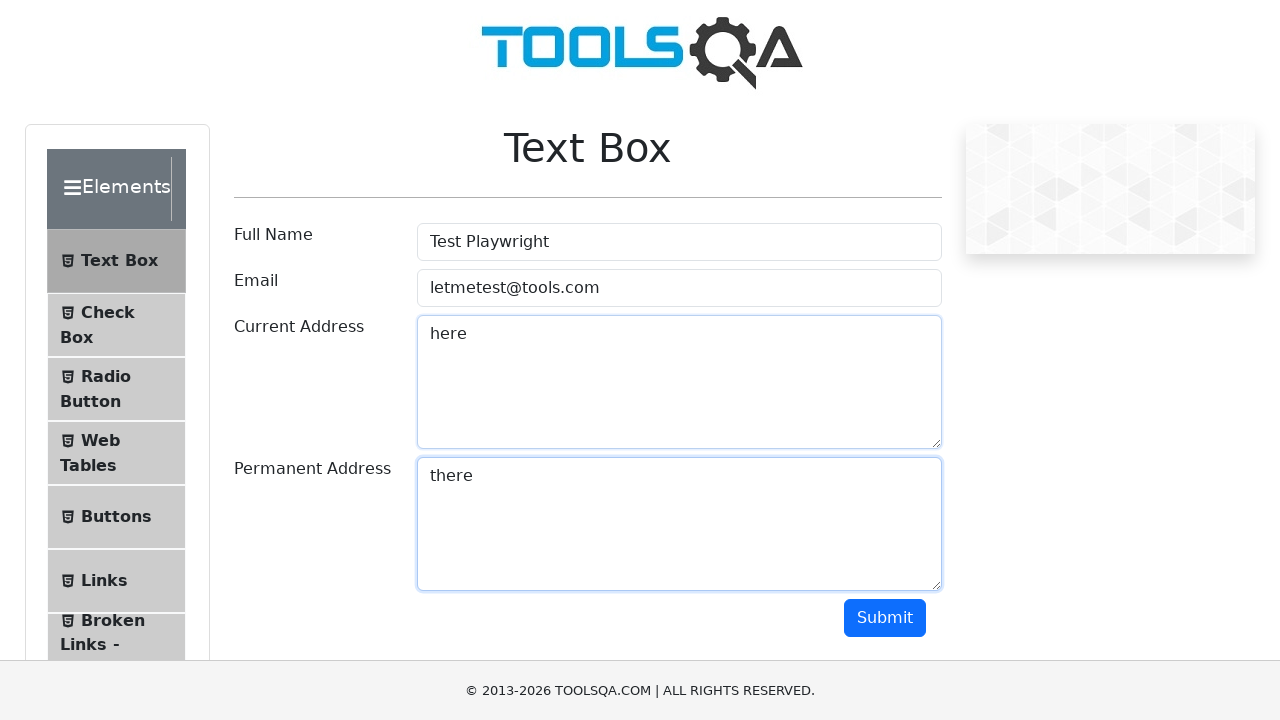

Clicked submit button at (885, 618) on #submit
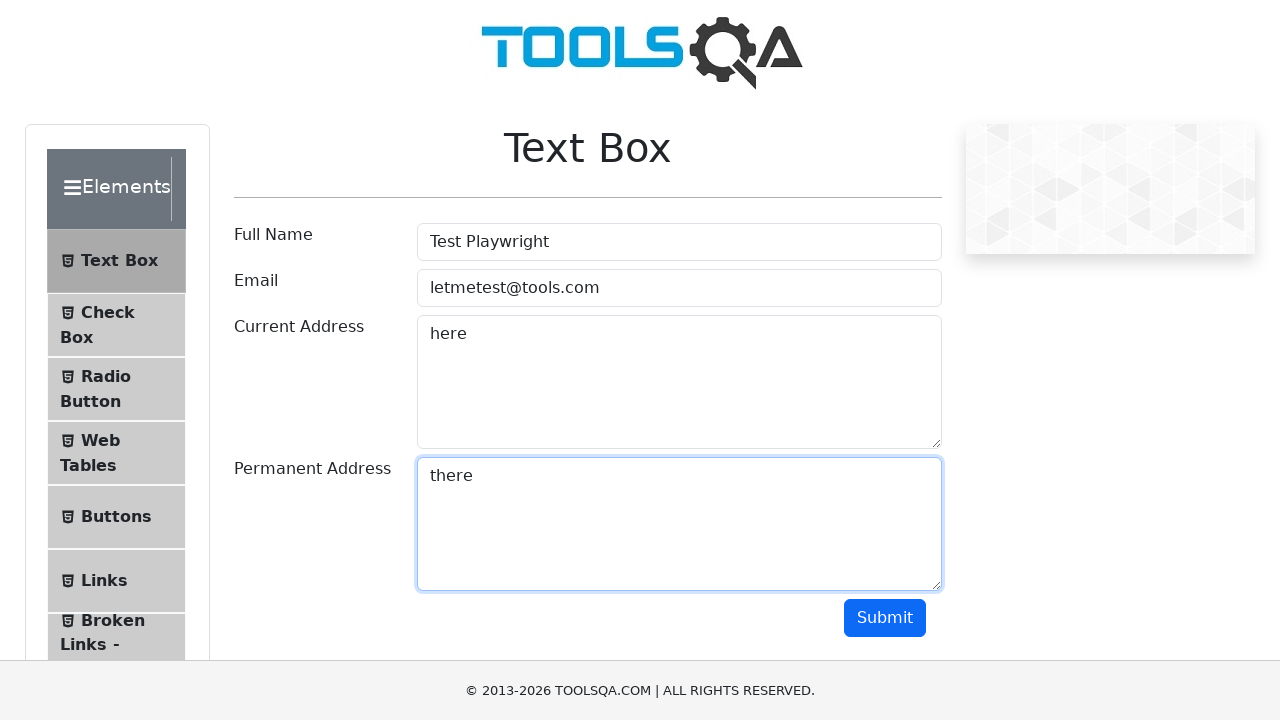

Output section appeared
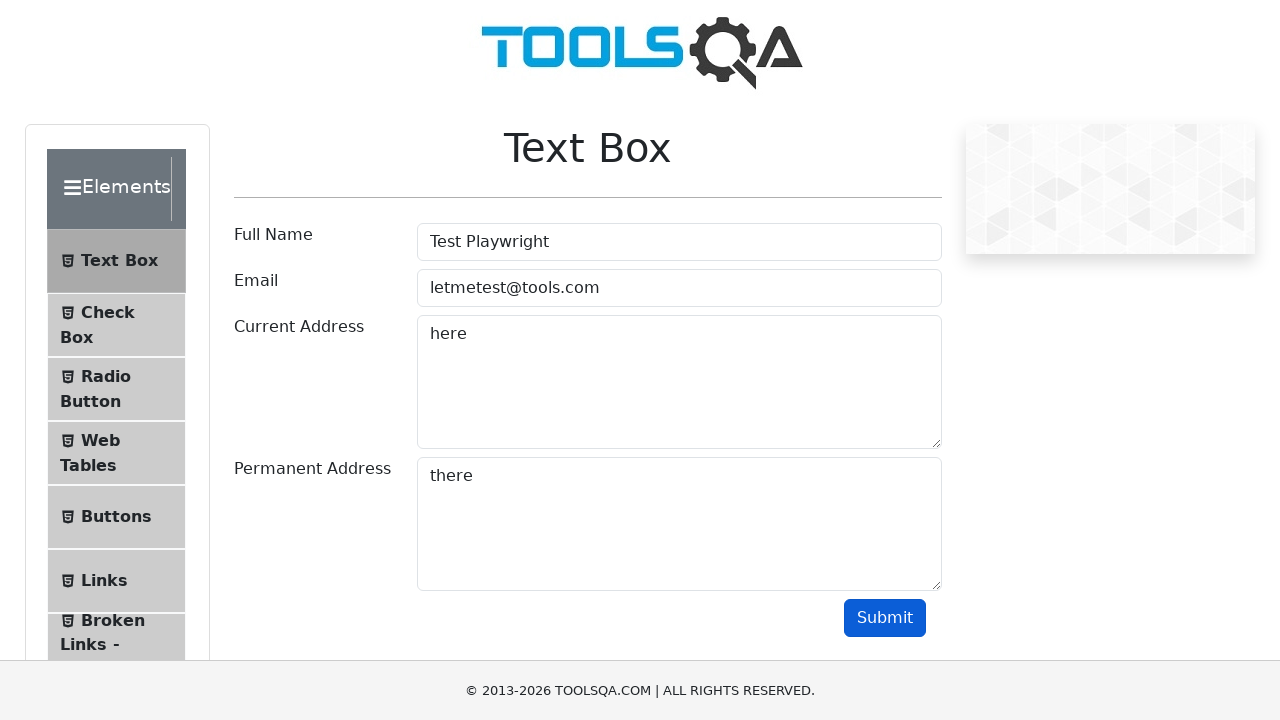

Verified full name 'Test Playwright' appears in output
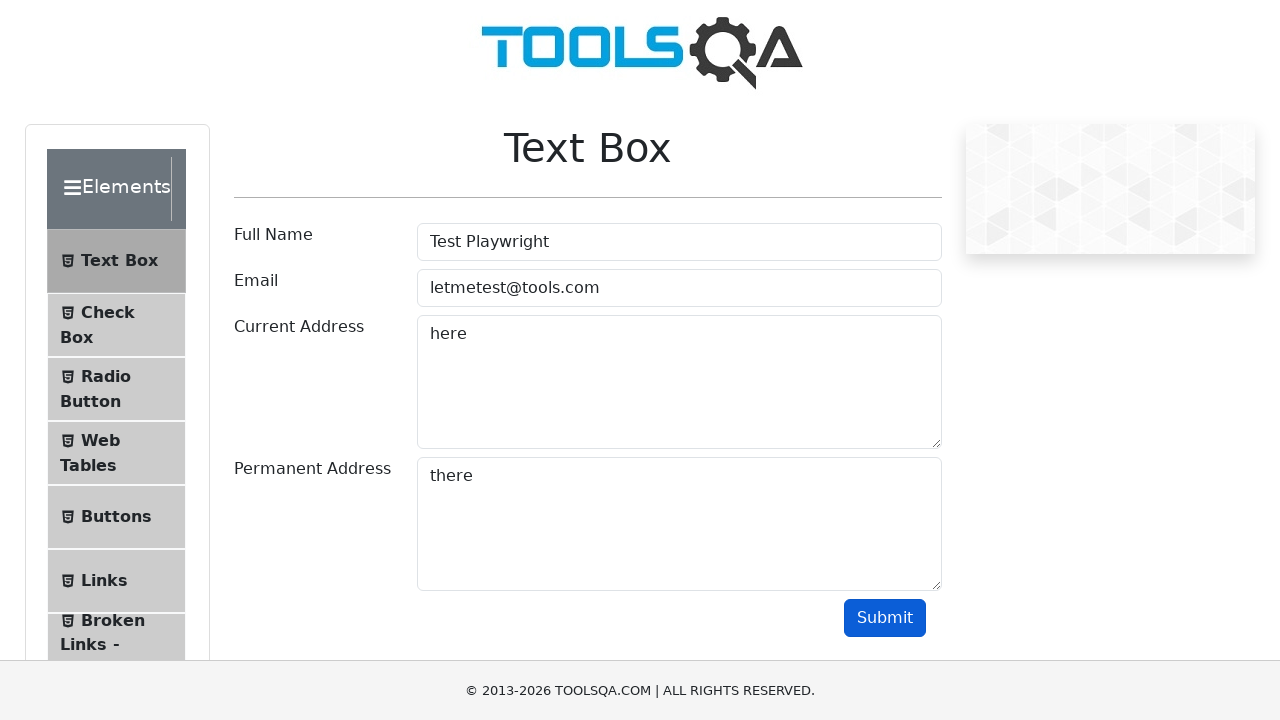

Verified email 'letmetest@tools.com' appears in output
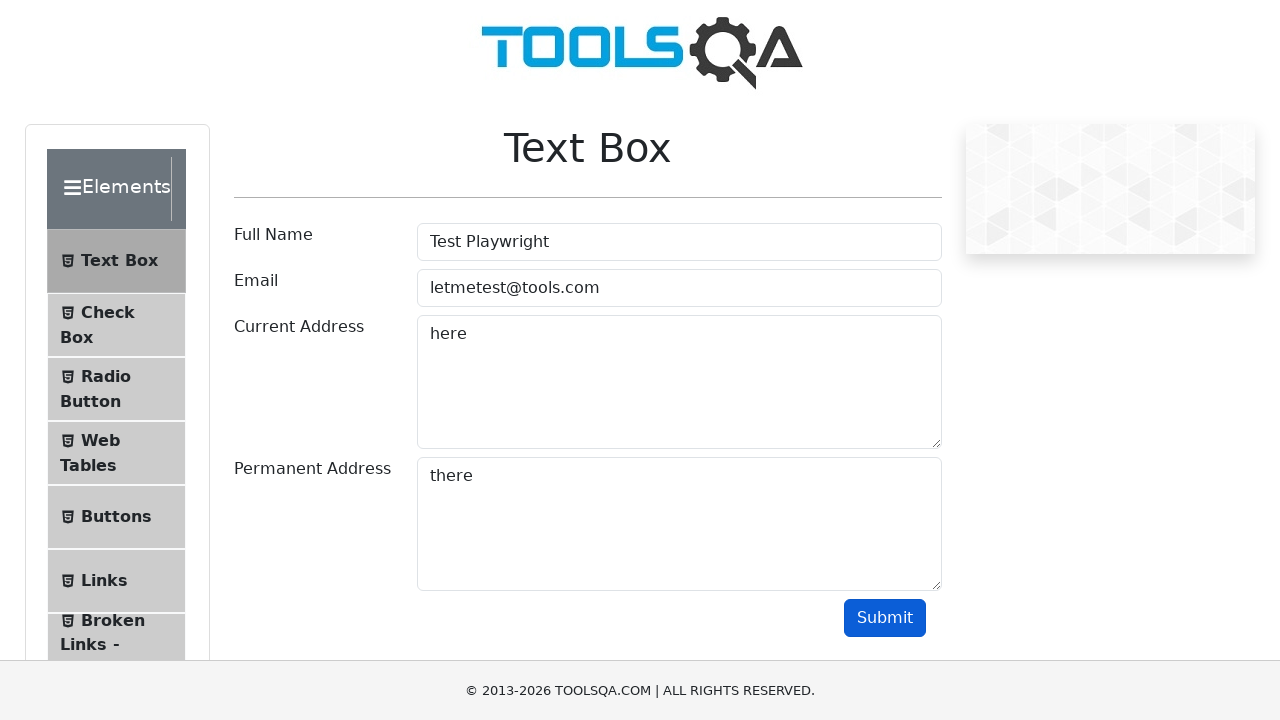

Verified current address 'here' appears in output
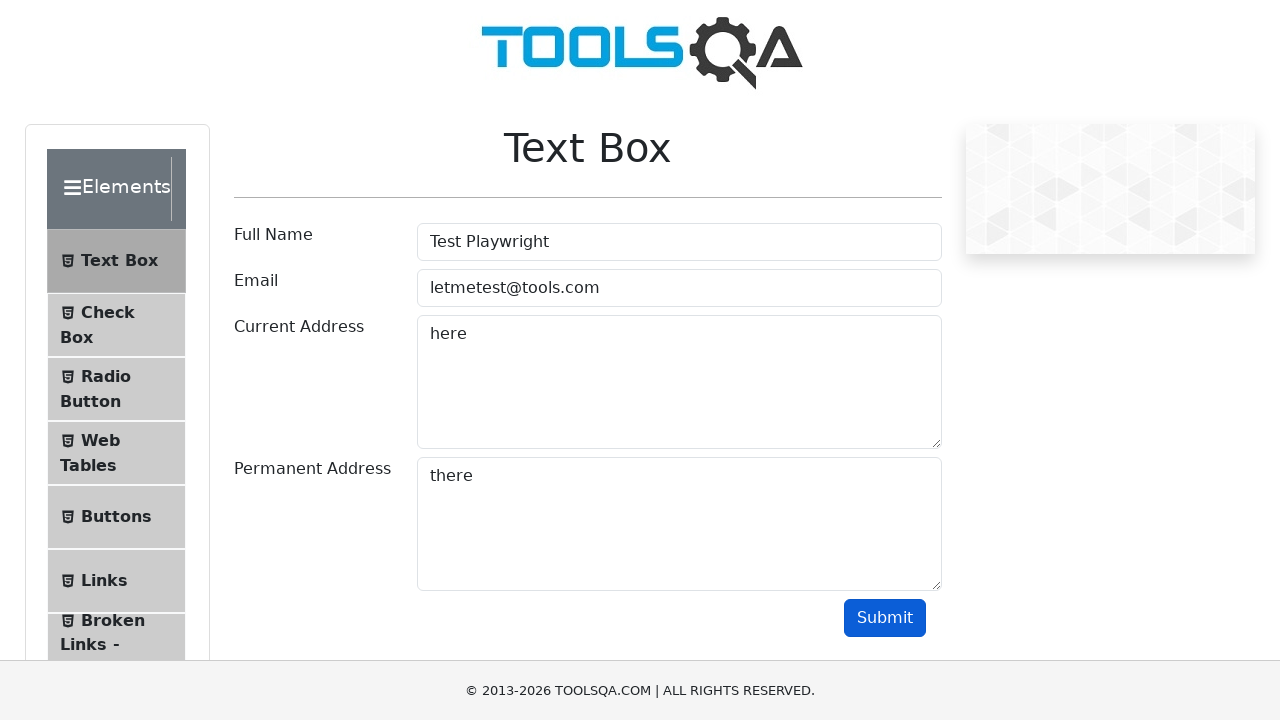

Verified permanent address 'there' appears in output
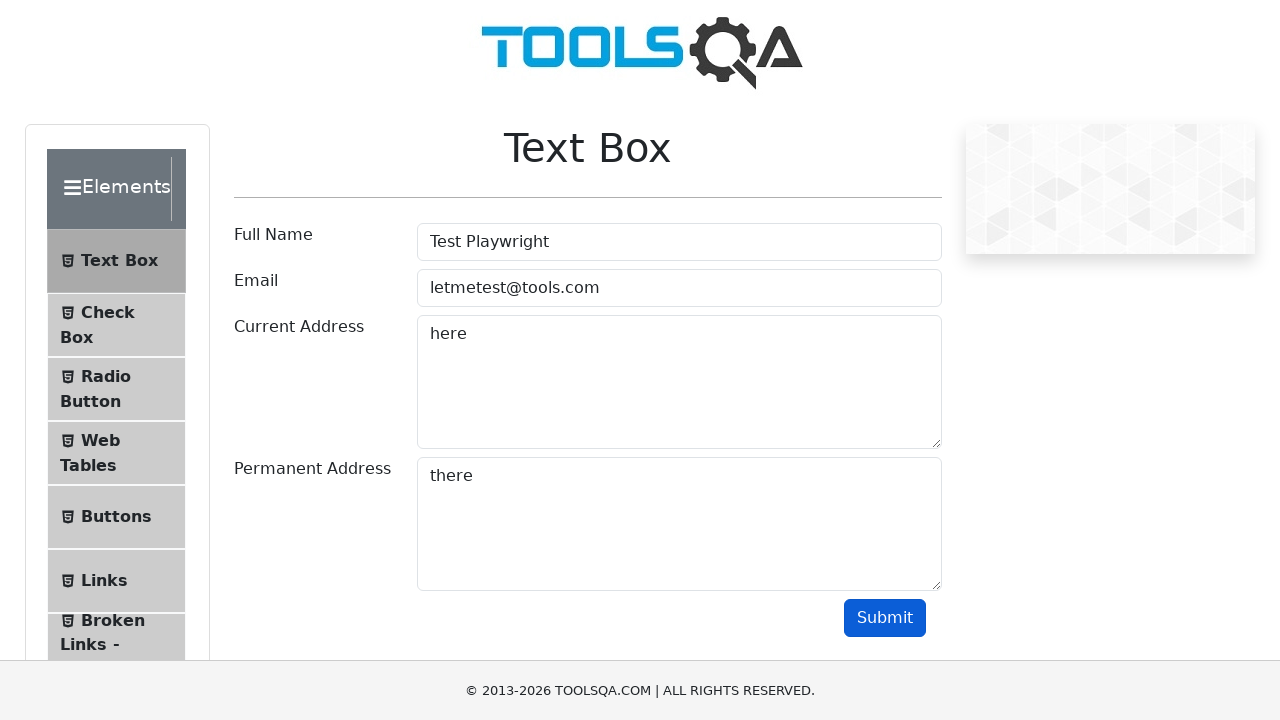

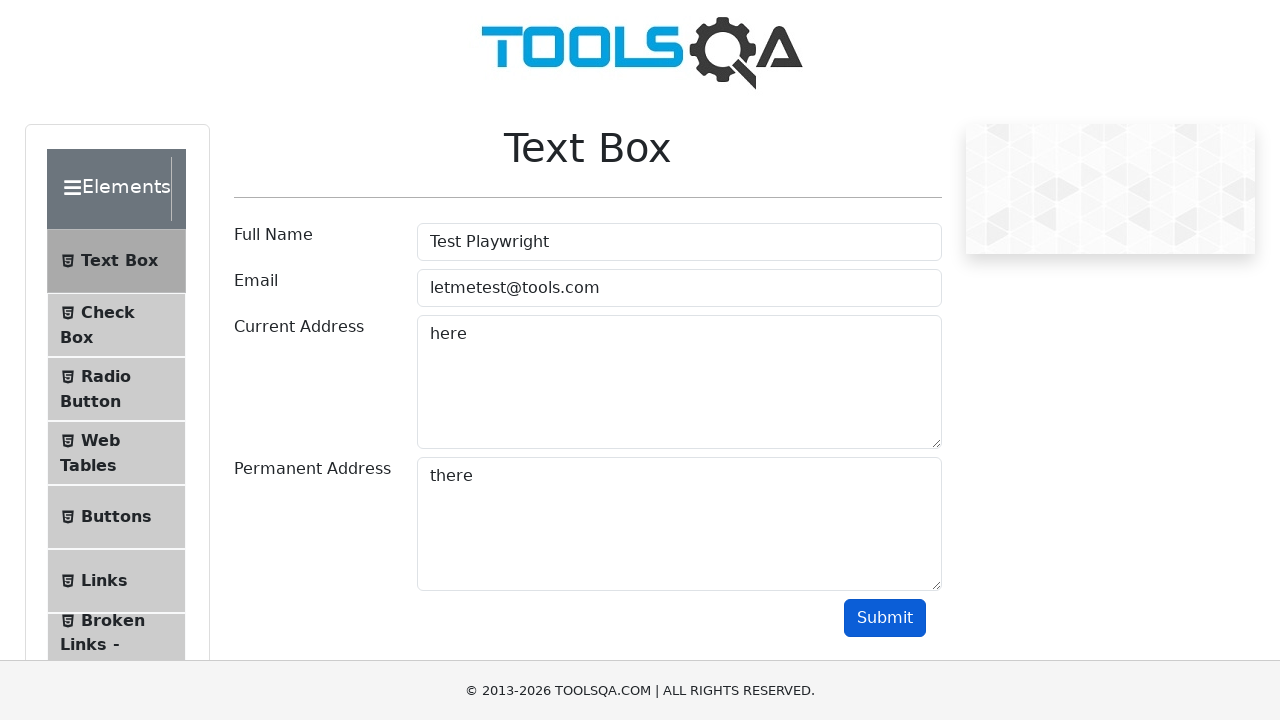